Creates 3 todos, double-clicks the second item to edit it, changes the text to a new value

Starting URL: https://demo.playwright.dev/todomvc

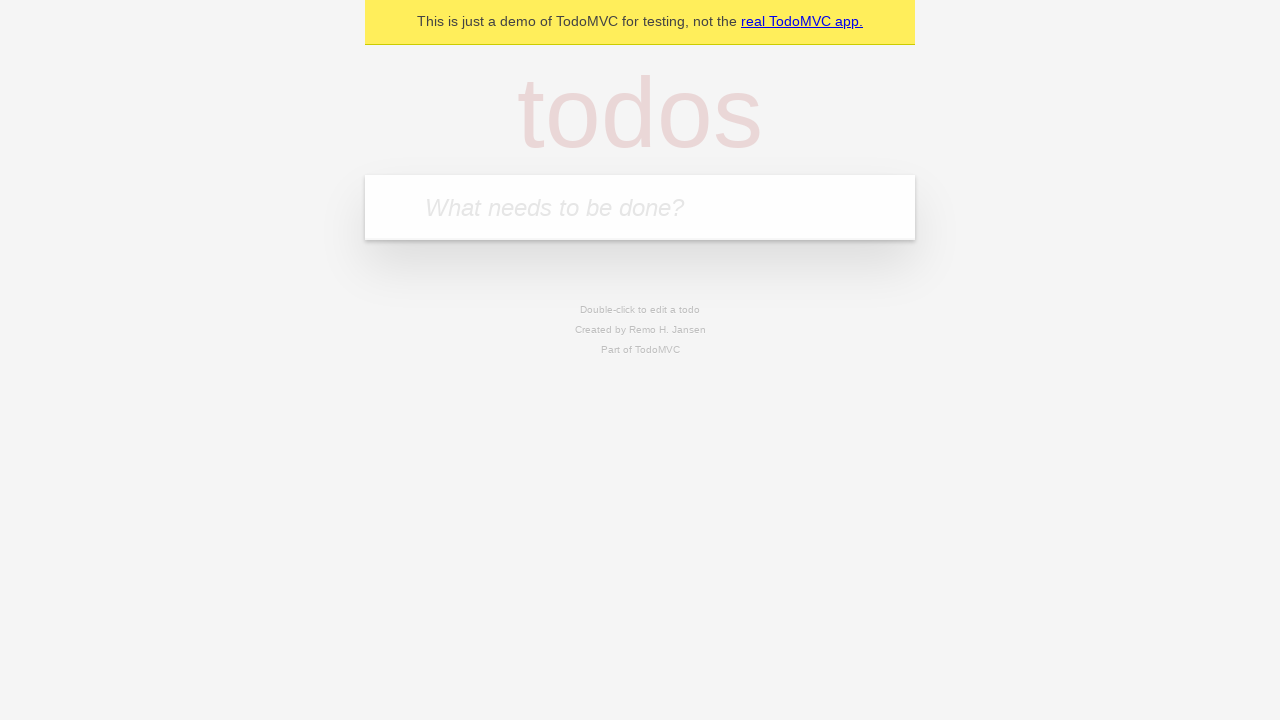

Filled todo input field with 'buy some cheese' on internal:attr=[placeholder="What needs to be done?"i]
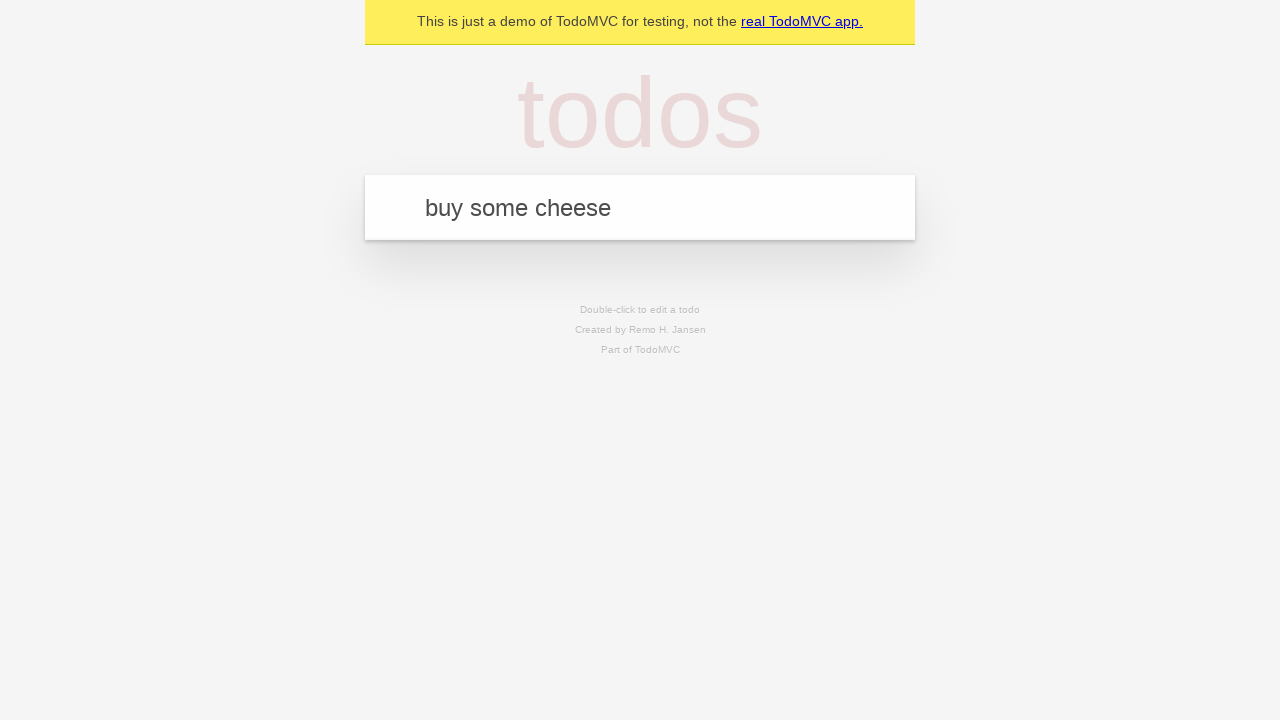

Pressed Enter to create todo 'buy some cheese' on internal:attr=[placeholder="What needs to be done?"i]
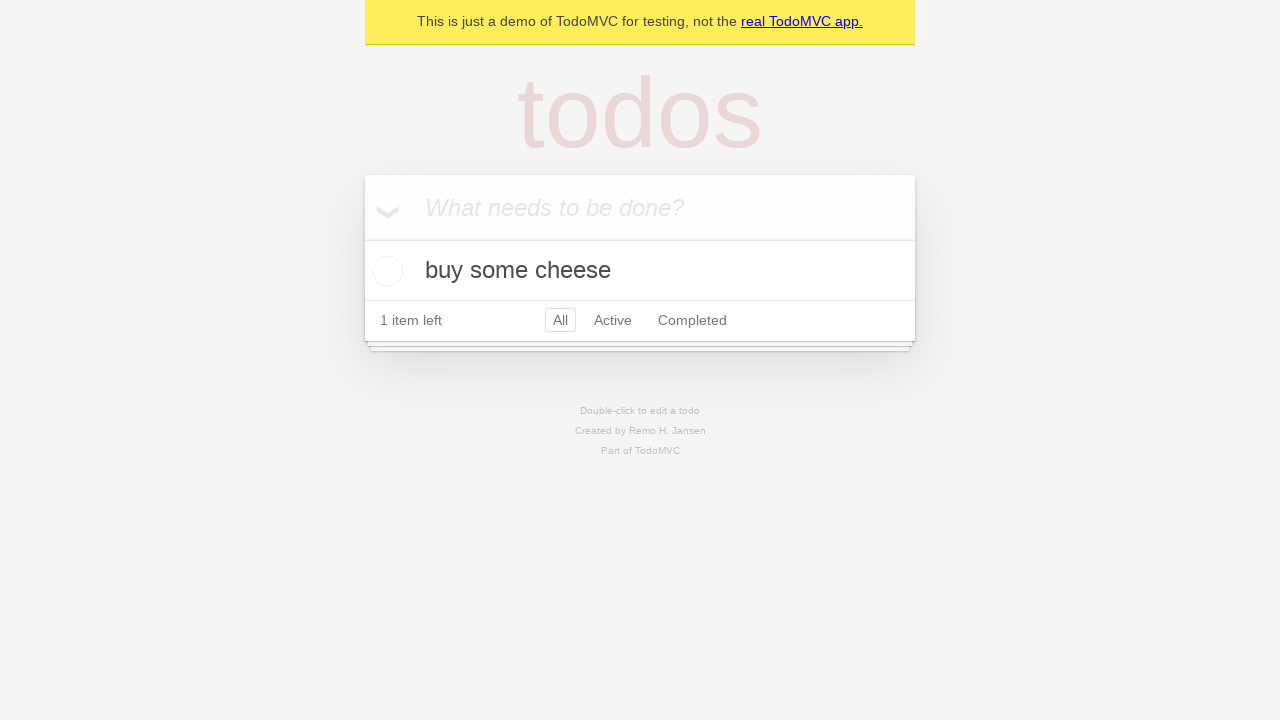

Filled todo input field with 'feed the cat' on internal:attr=[placeholder="What needs to be done?"i]
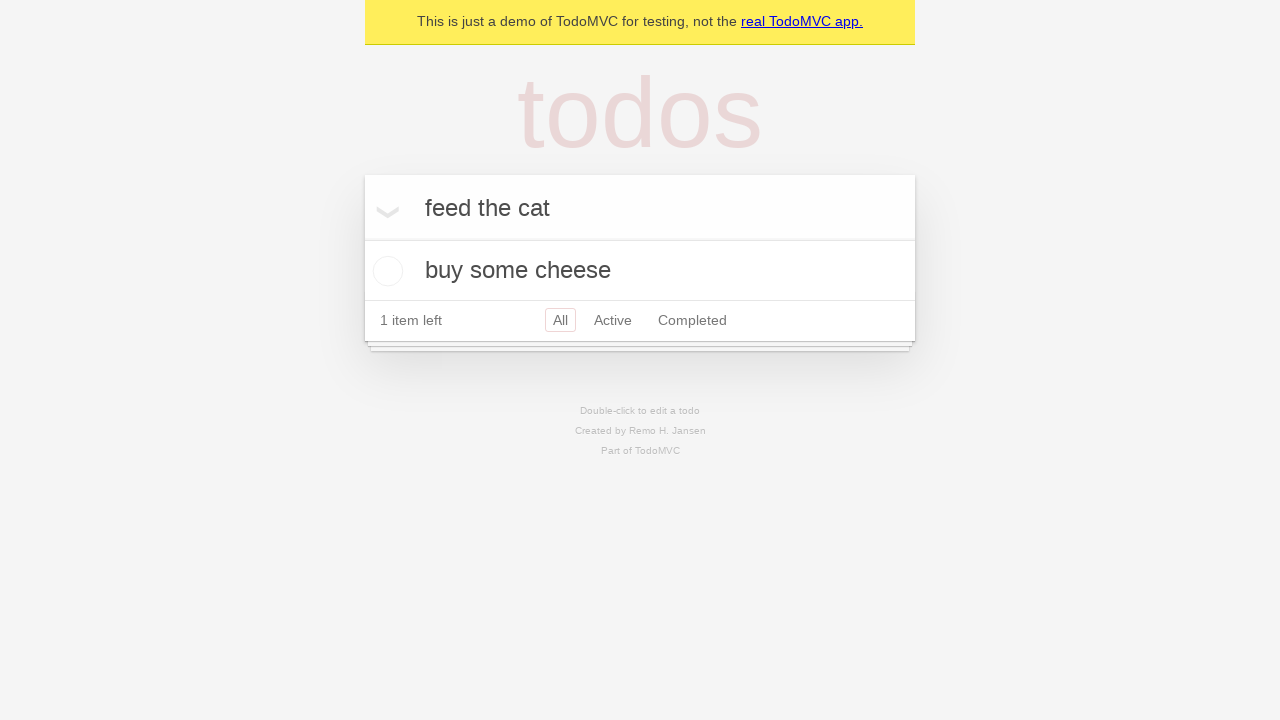

Pressed Enter to create todo 'feed the cat' on internal:attr=[placeholder="What needs to be done?"i]
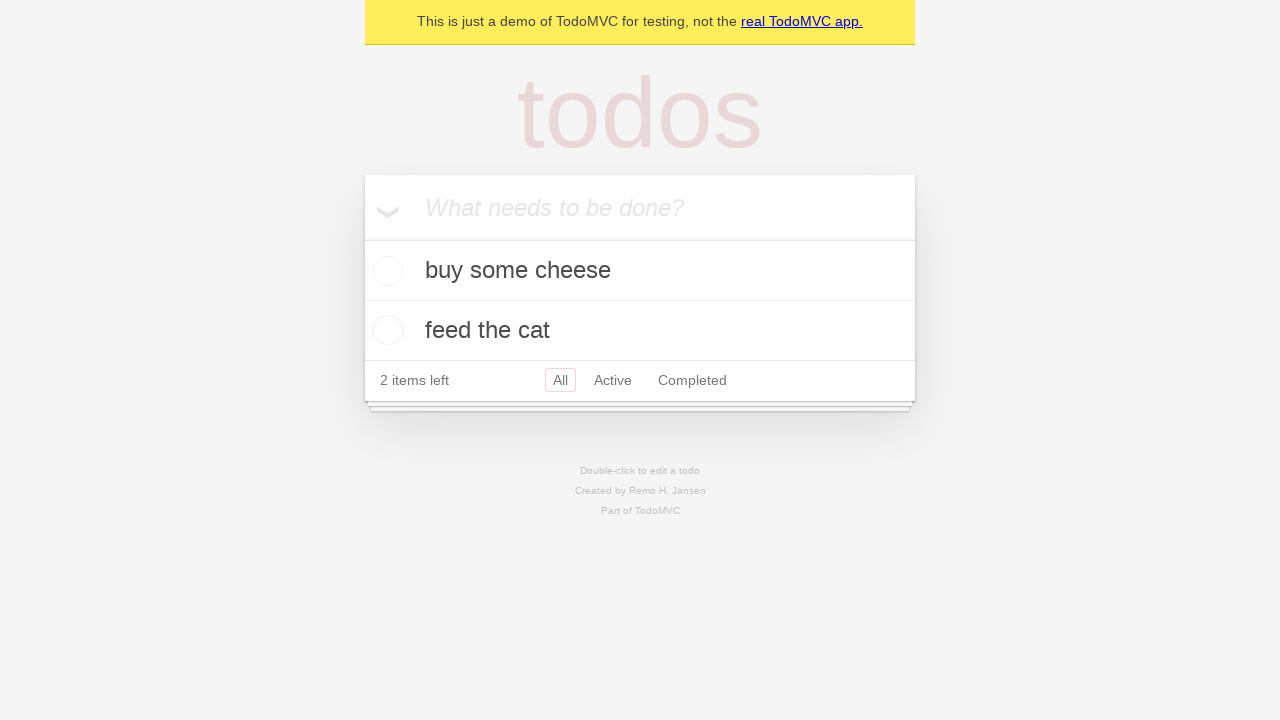

Filled todo input field with 'book a doctors appointment' on internal:attr=[placeholder="What needs to be done?"i]
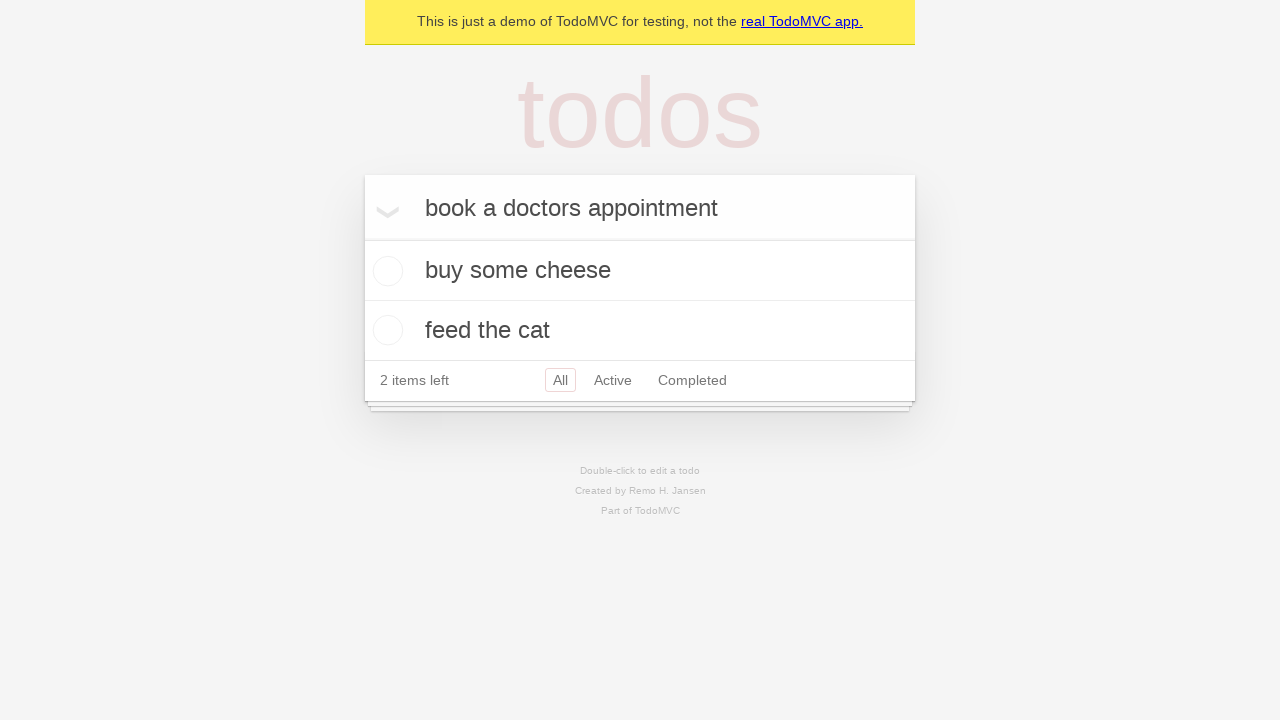

Pressed Enter to create todo 'book a doctors appointment' on internal:attr=[placeholder="What needs to be done?"i]
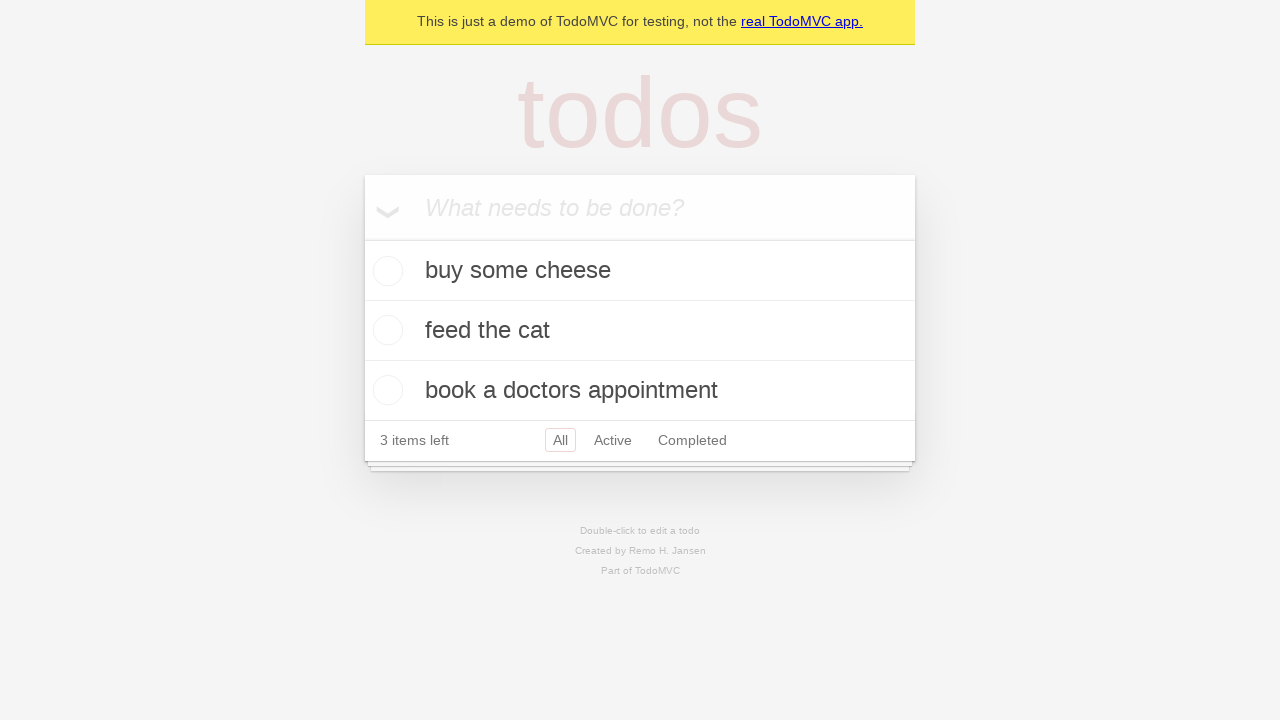

Double-clicked second todo item to enter edit mode at (640, 331) on [data-testid='todo-item'] >> nth=1
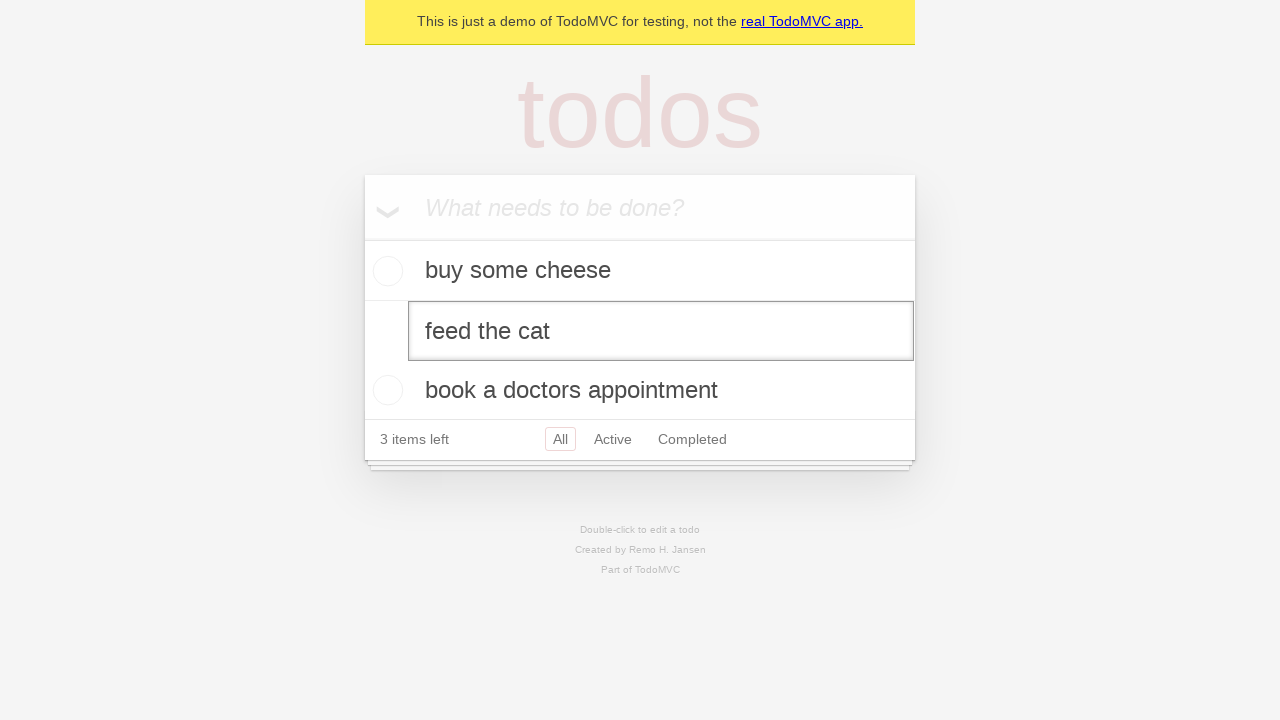

Filled edit input with new text 'buy some sausages' on [data-testid='todo-item'] >> nth=1 >> internal:role=textbox[name="Edit"i]
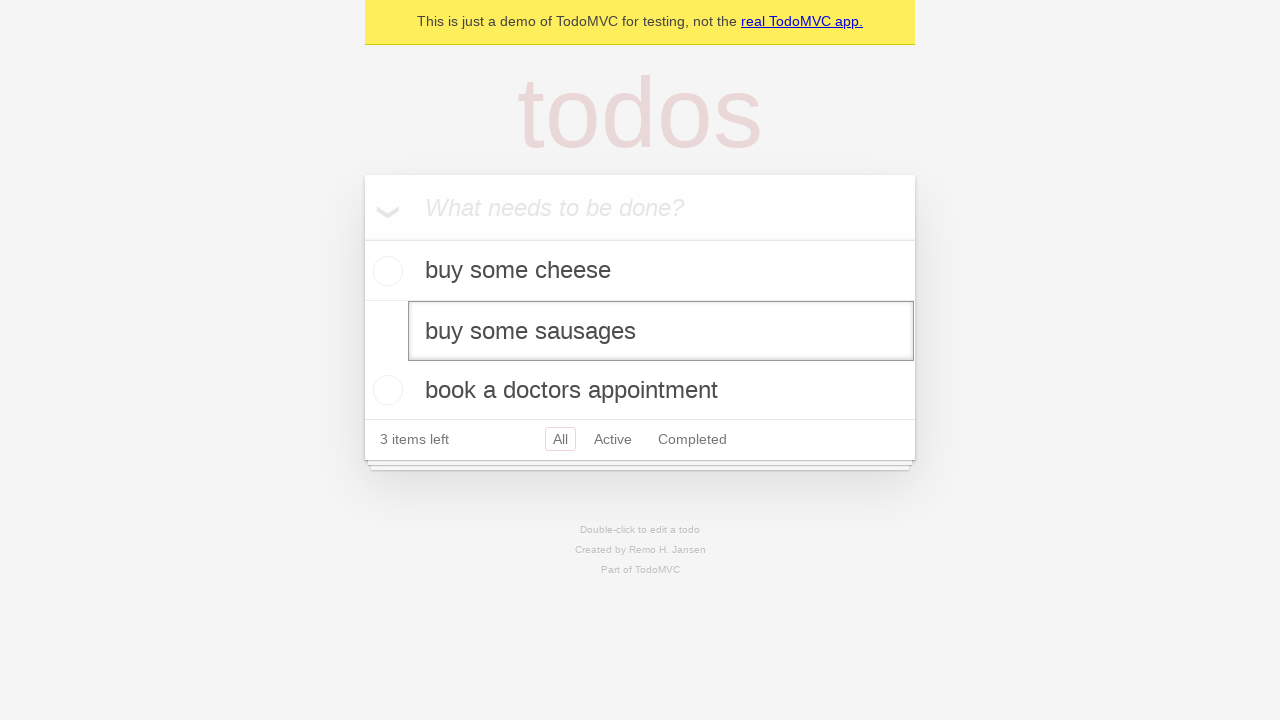

Pressed Enter to confirm edit on [data-testid='todo-item'] >> nth=1 >> internal:role=textbox[name="Edit"i]
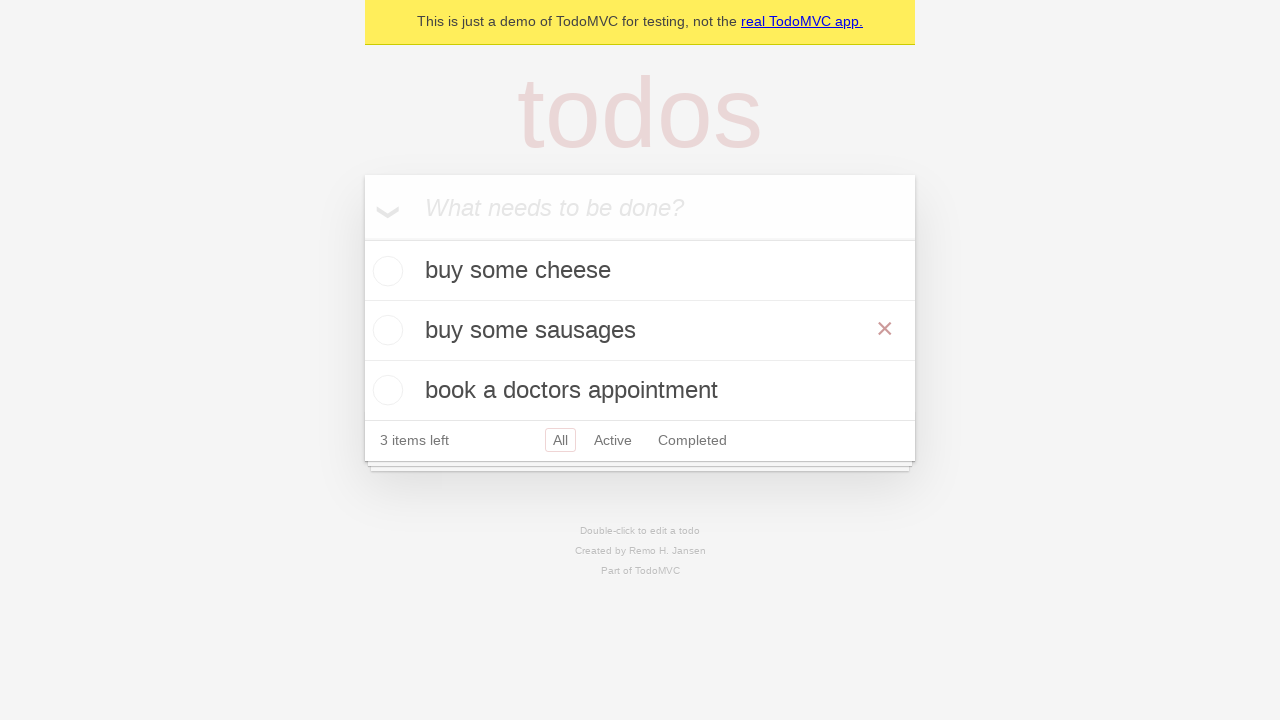

Verified updated todo text 'buy some sausages' is displayed
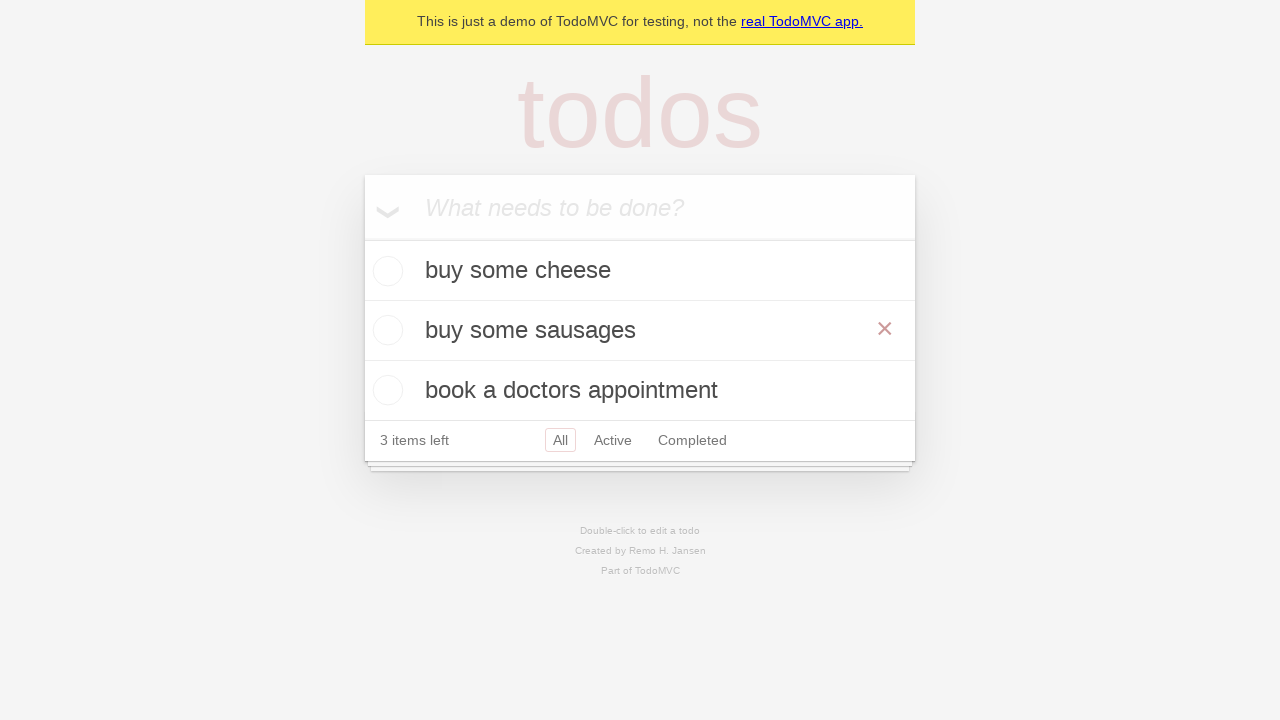

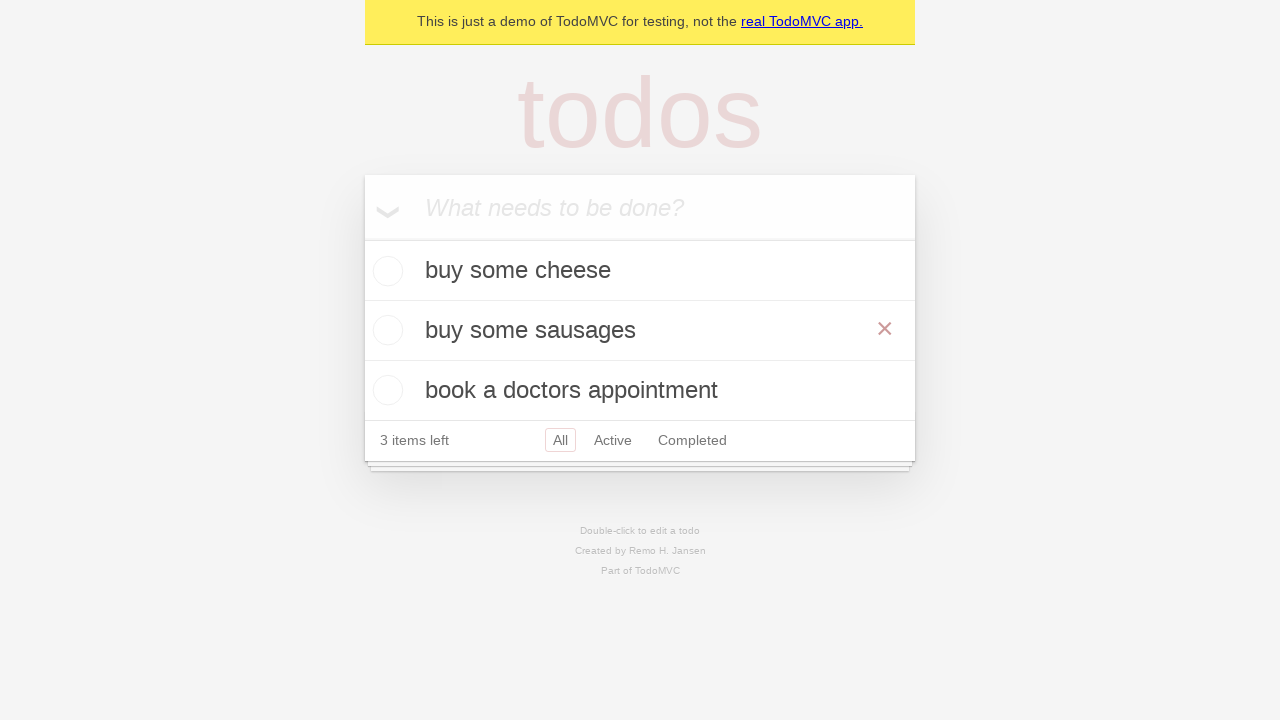